Navigates to WiseQuarter website and verifies that the URL contains the expected text

Starting URL: https://www.wisequarter.com

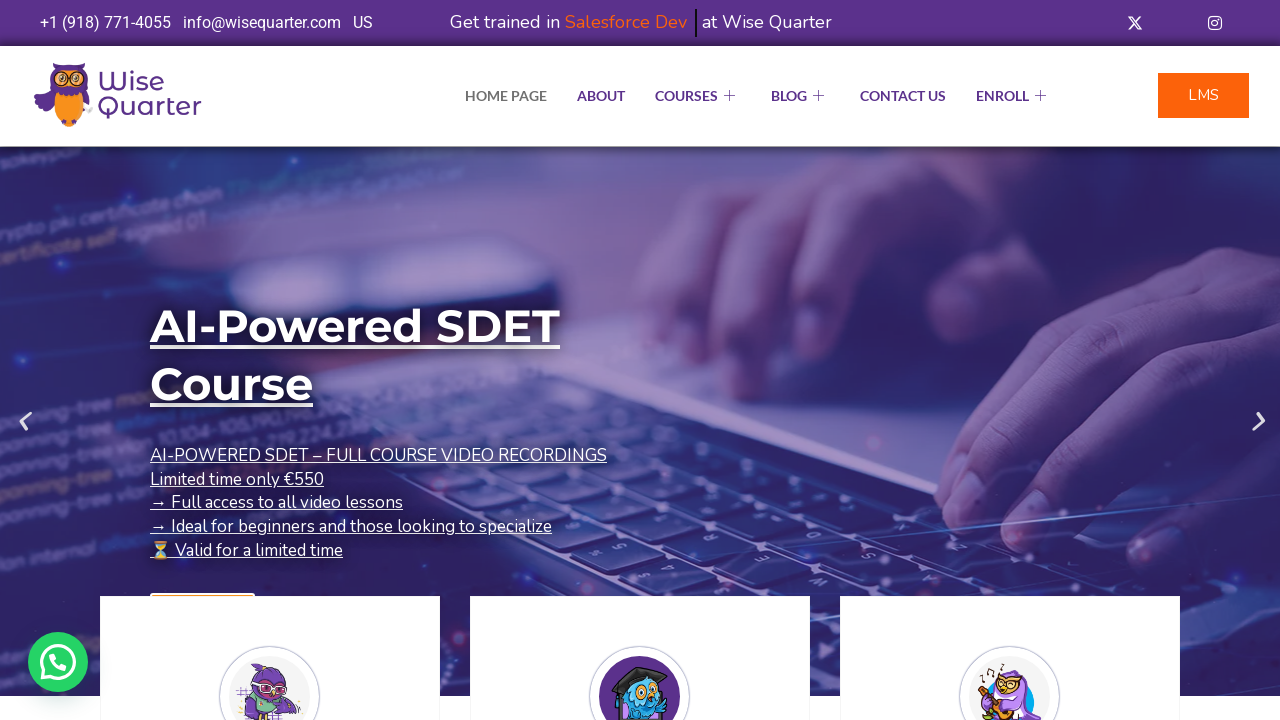

Navigated to WiseQuarter website at https://www.wisequarter.com
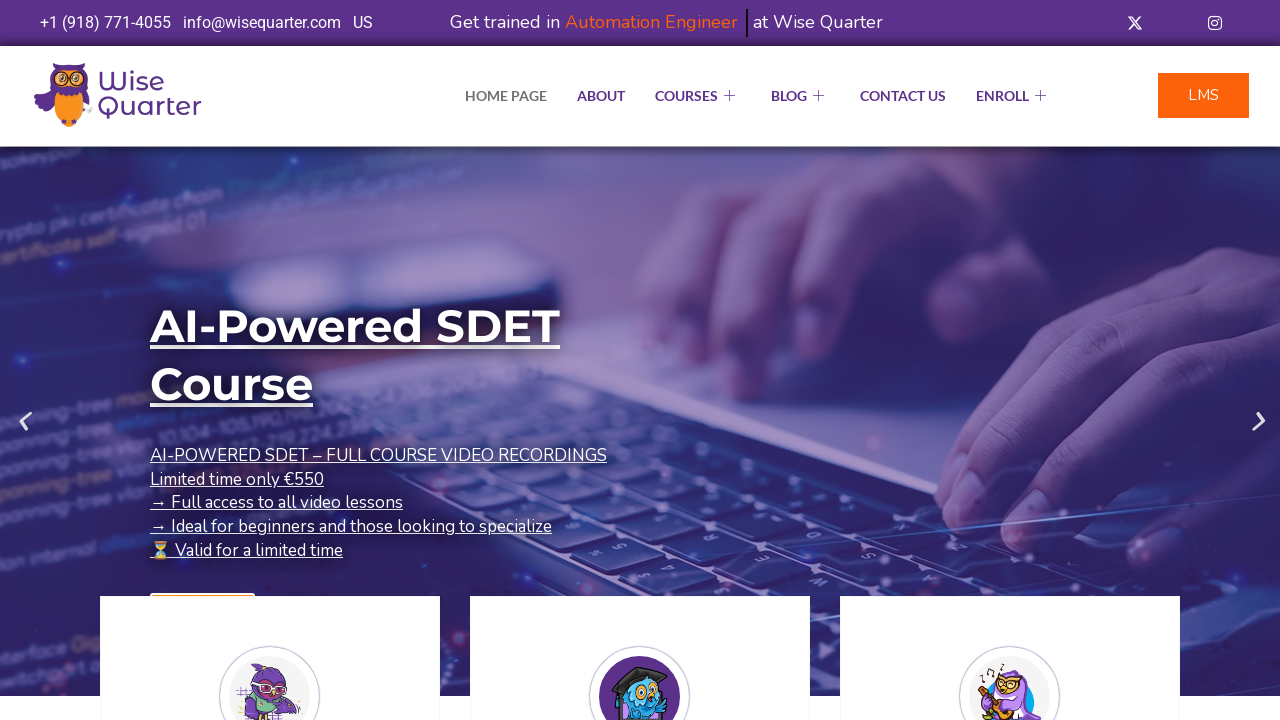

Retrieved current URL
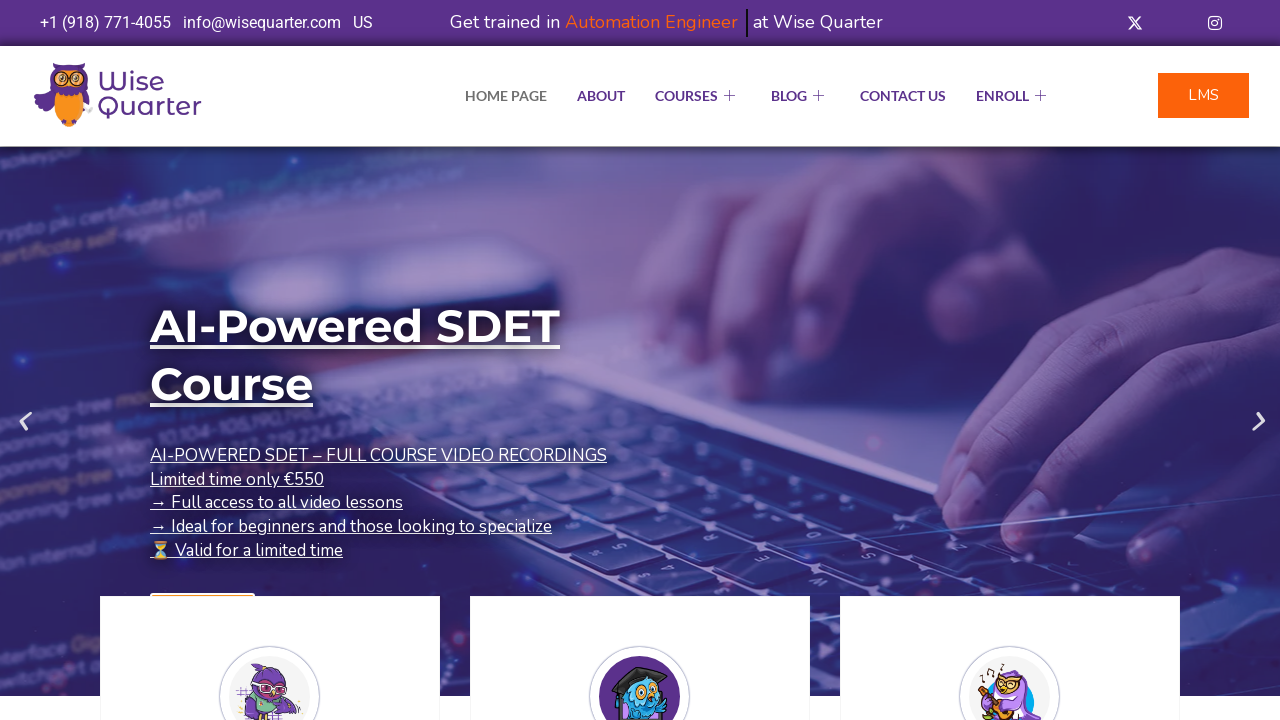

Verified that URL contains 'wisequarter'
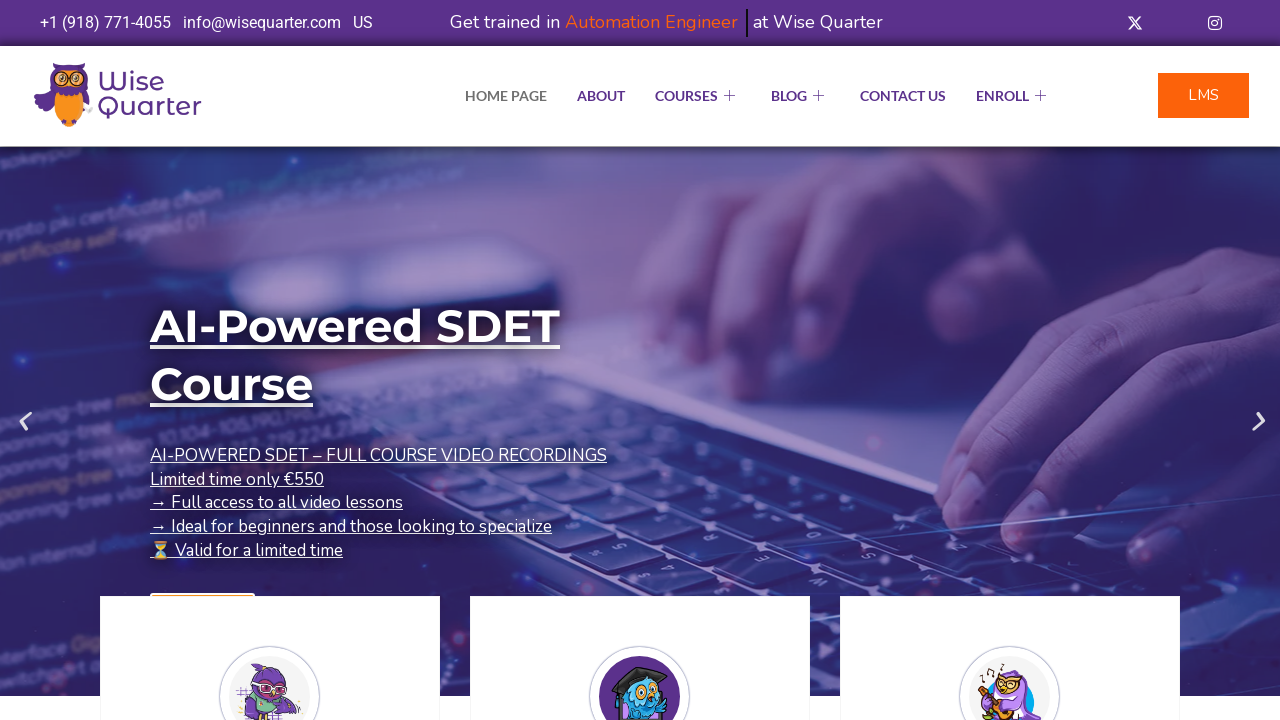

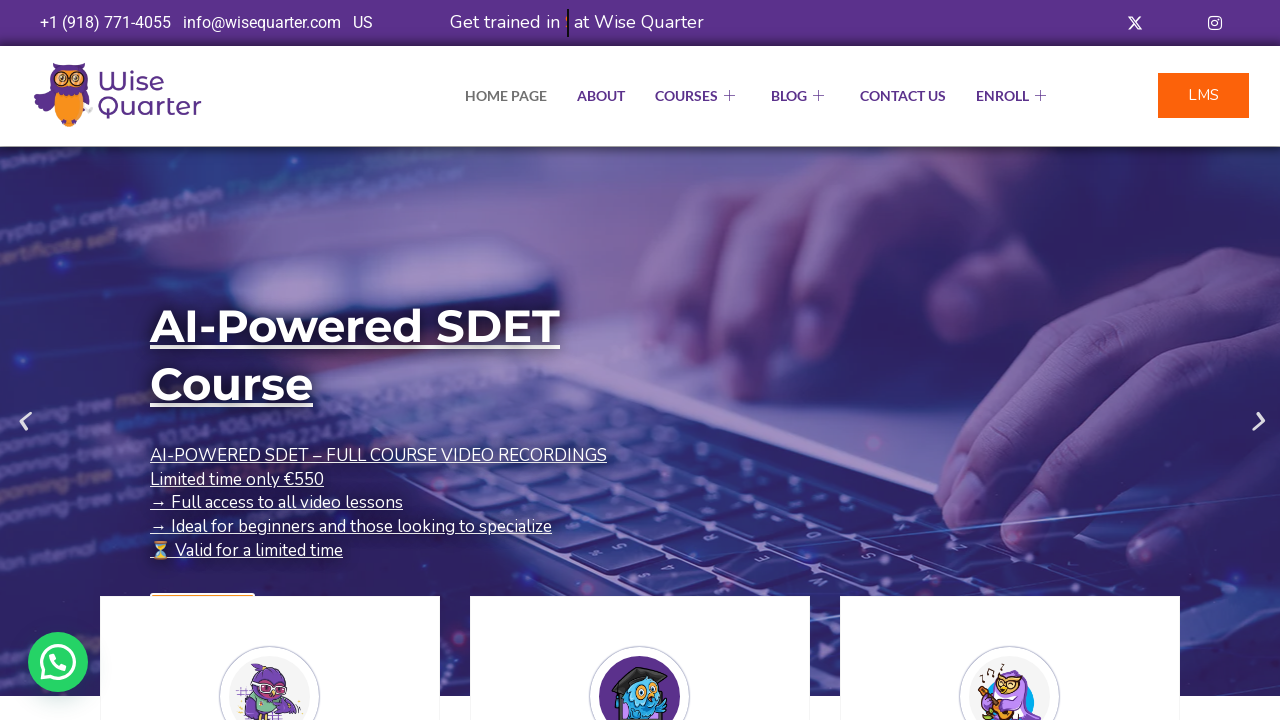